Tests wait functionality by clicking a button and waiting for text to become visible on the page

Starting URL: https://www.leafground.com/waits.xhtml

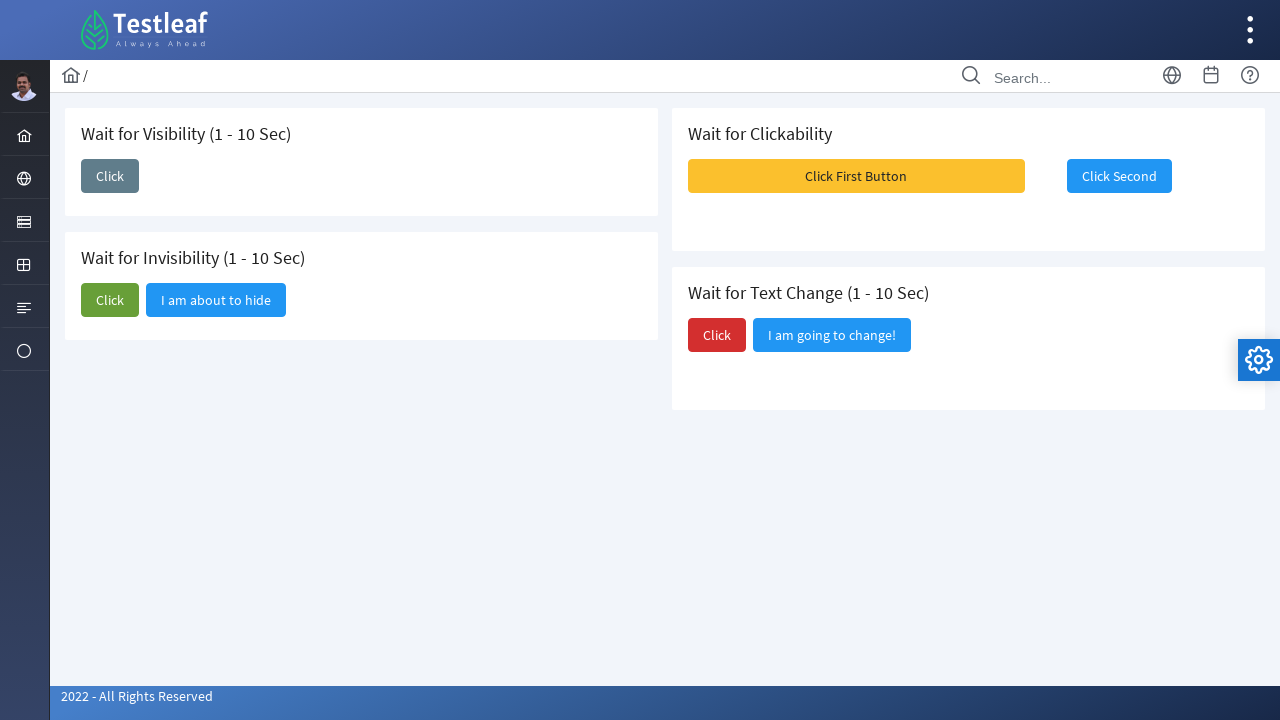

Clicked the button to trigger text change at (717, 335) on xpath=(//span[text()='Click'])[3]
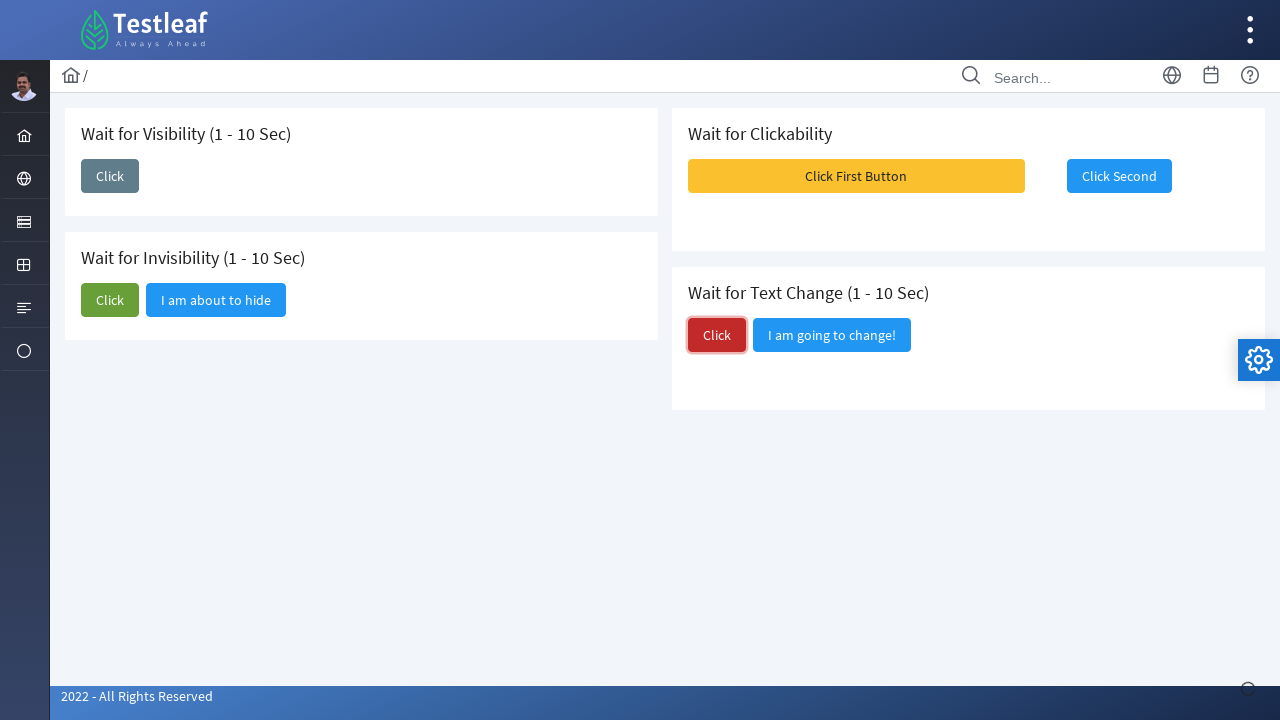

Text 'Did you notice?' became visible on the page
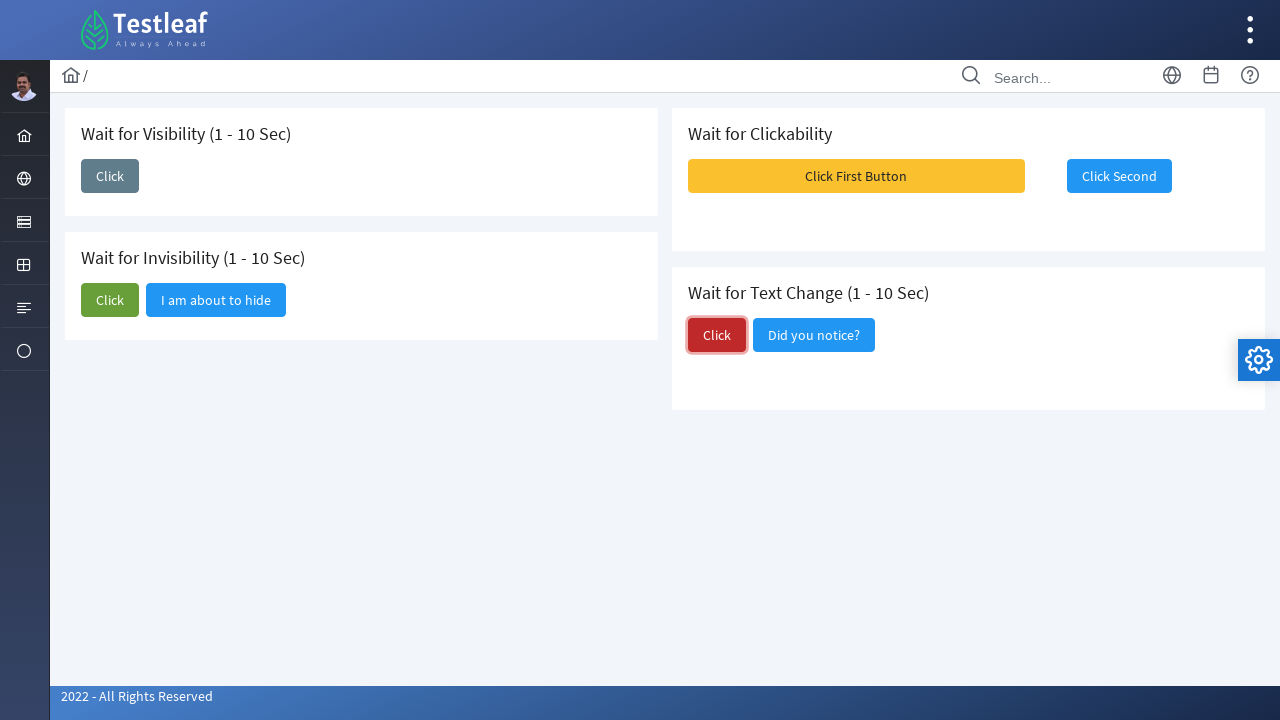

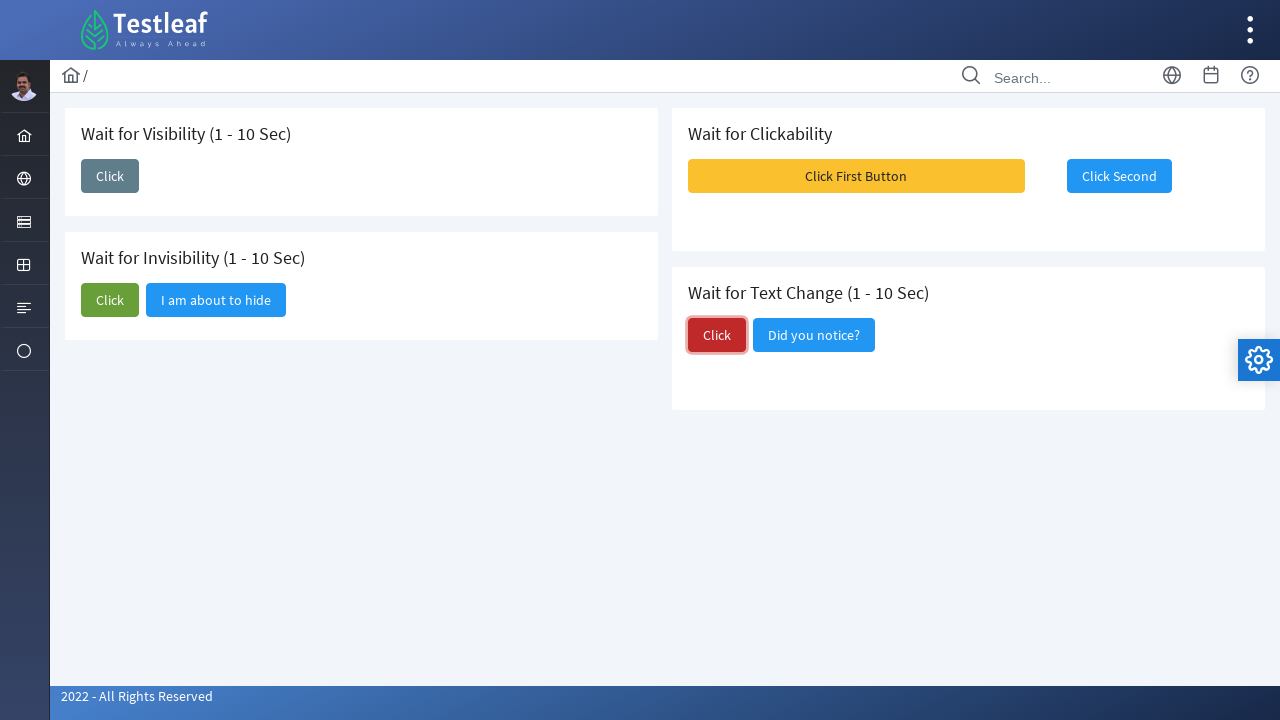